Tests triangle classification with invalid negative side values

Starting URL: https://testpages.eviltester.com/styled/apps/triangle/triangle001.html

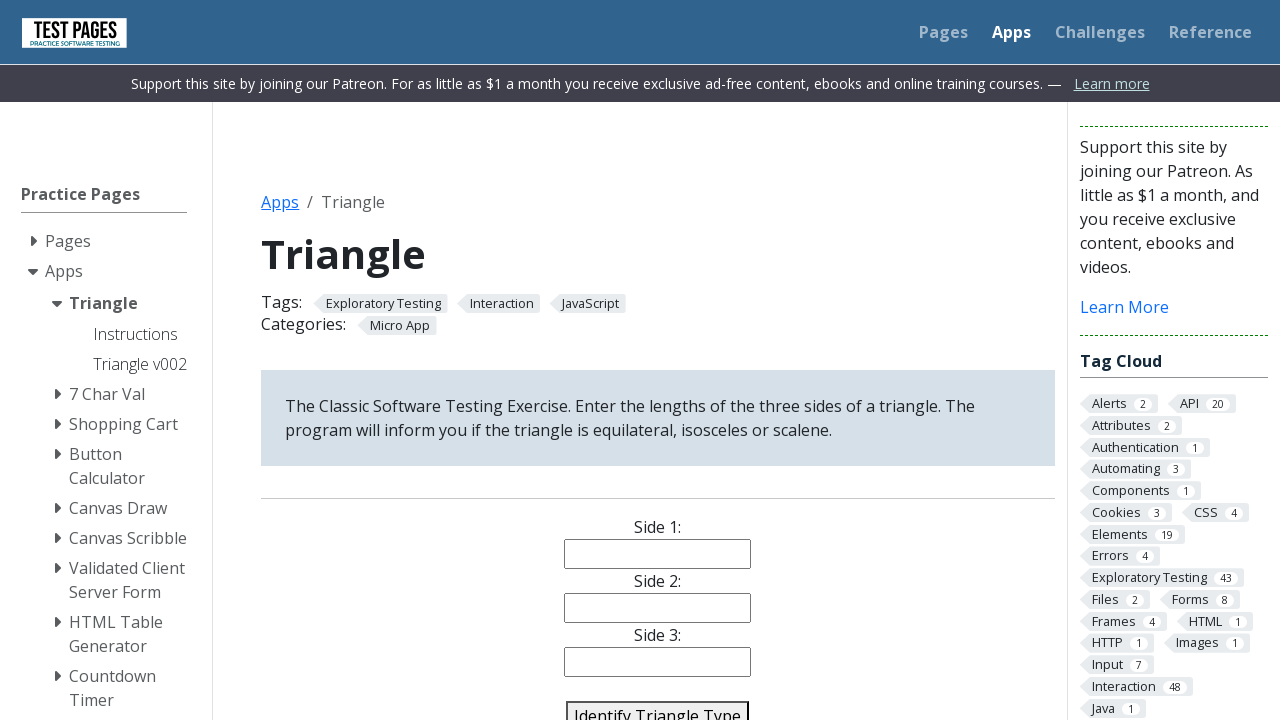

Filled side1 input with invalid negative value '-1' on input[name='side1']
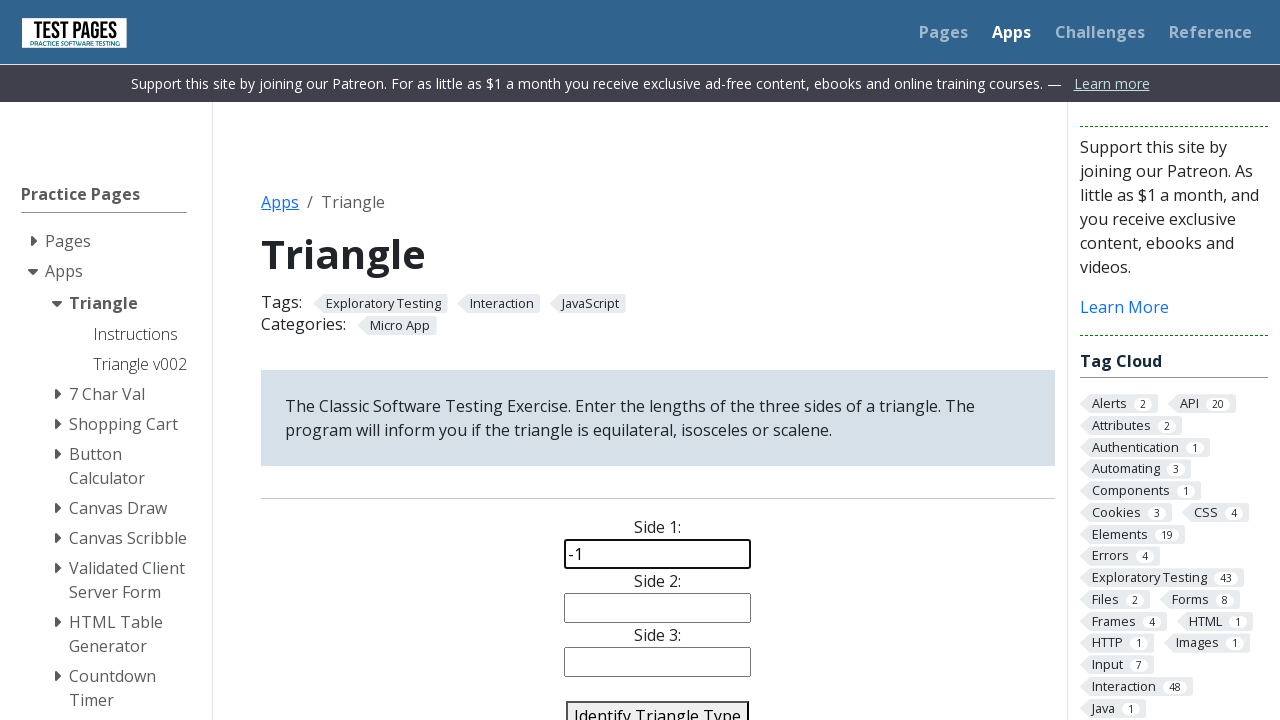

Filled side2 input with value '4' on input[name='side2']
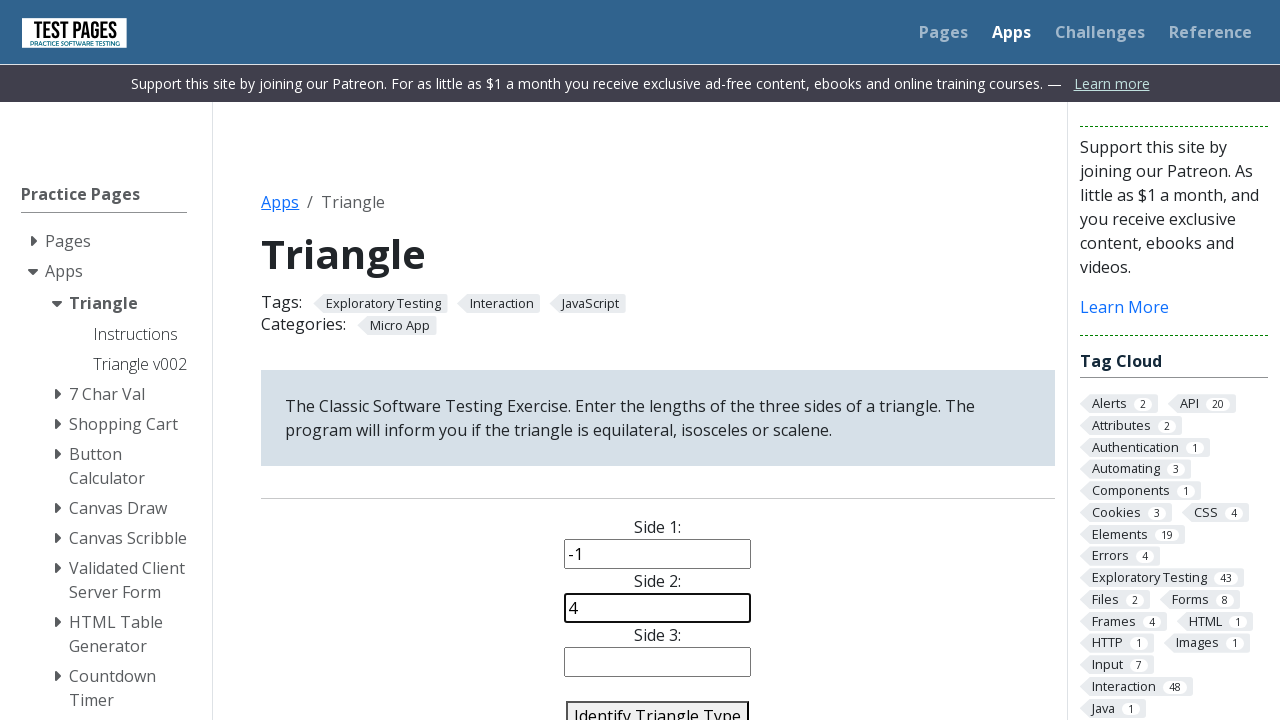

Filled side3 input with value '6' on input[name='side3']
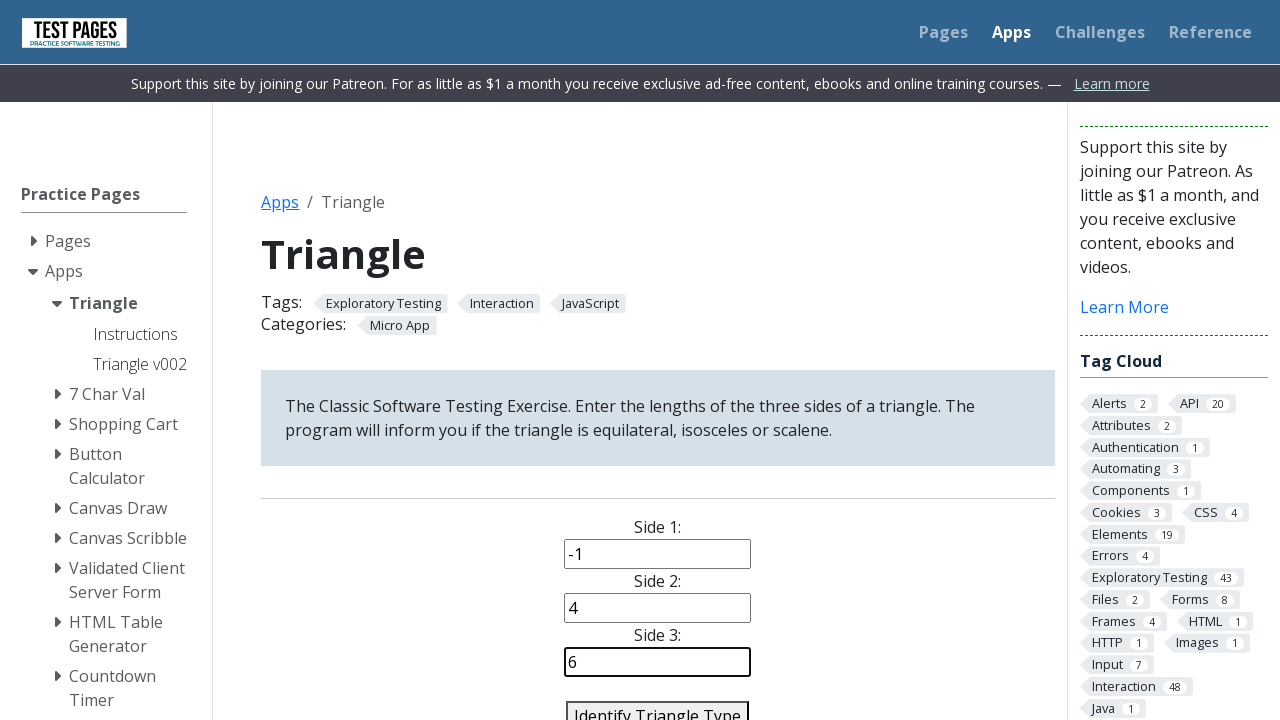

Clicked identify triangle button to classify triangle with invalid negative side at (658, 705) on #identify-triangle-action
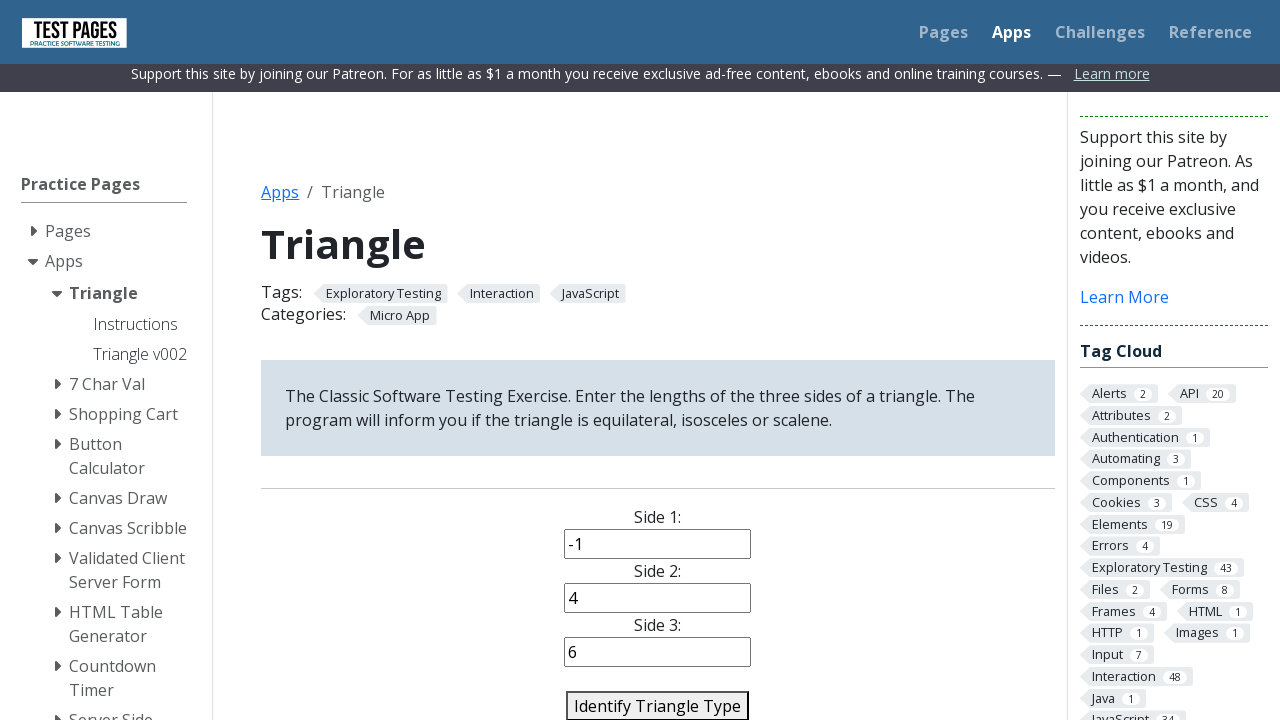

Triangle classification result appeared
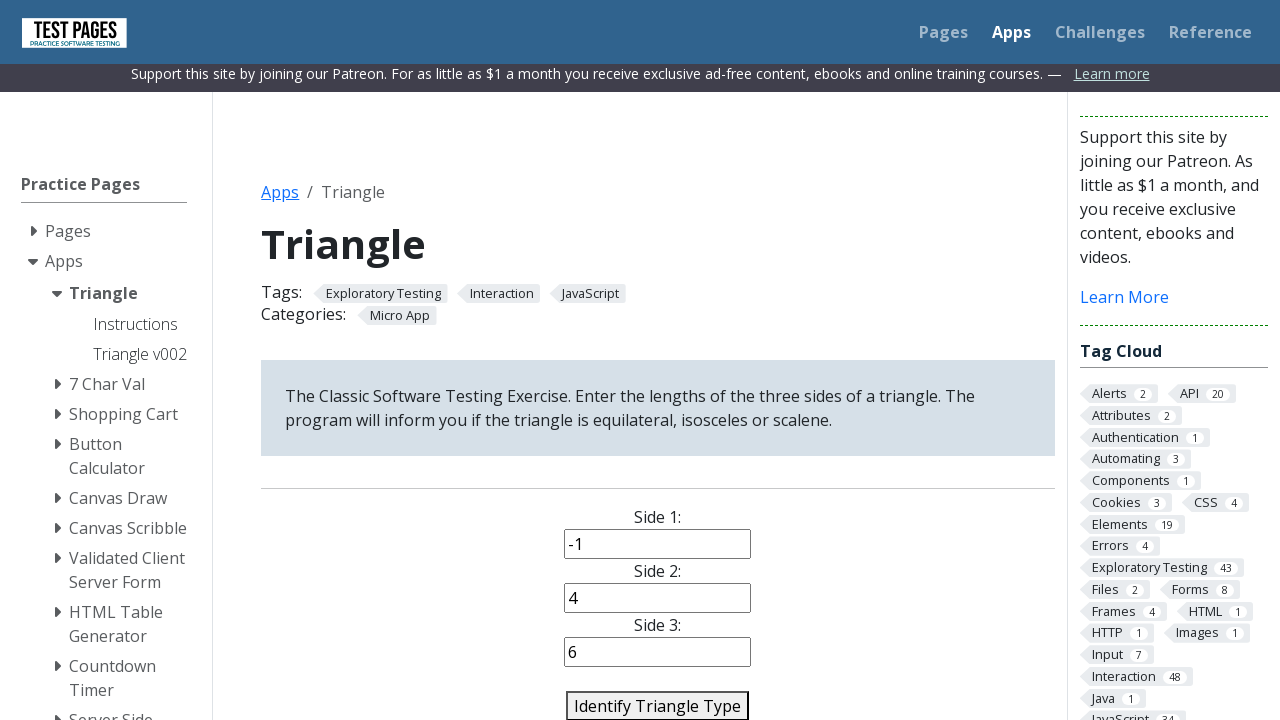

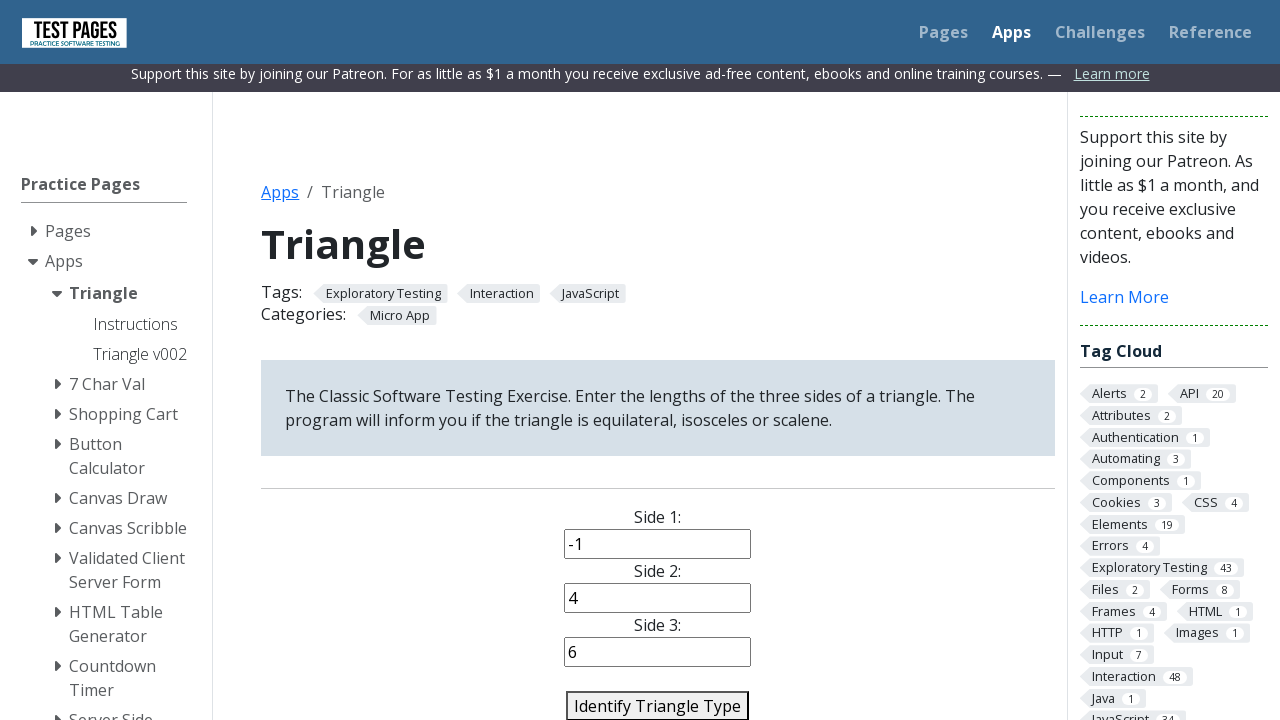